Tests filtering to display all todo items after switching between filters.

Starting URL: https://demo.playwright.dev/todomvc

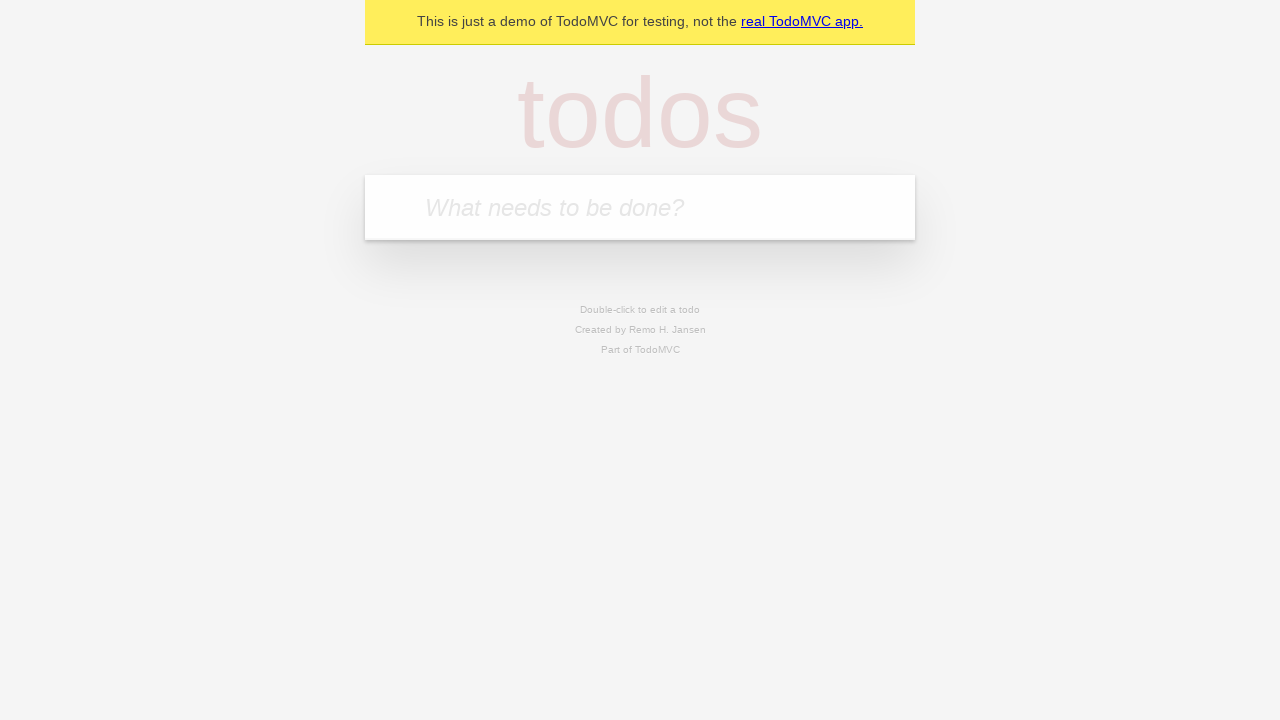

Filled todo input with 'buy some cheese' on internal:attr=[placeholder="What needs to be done?"i]
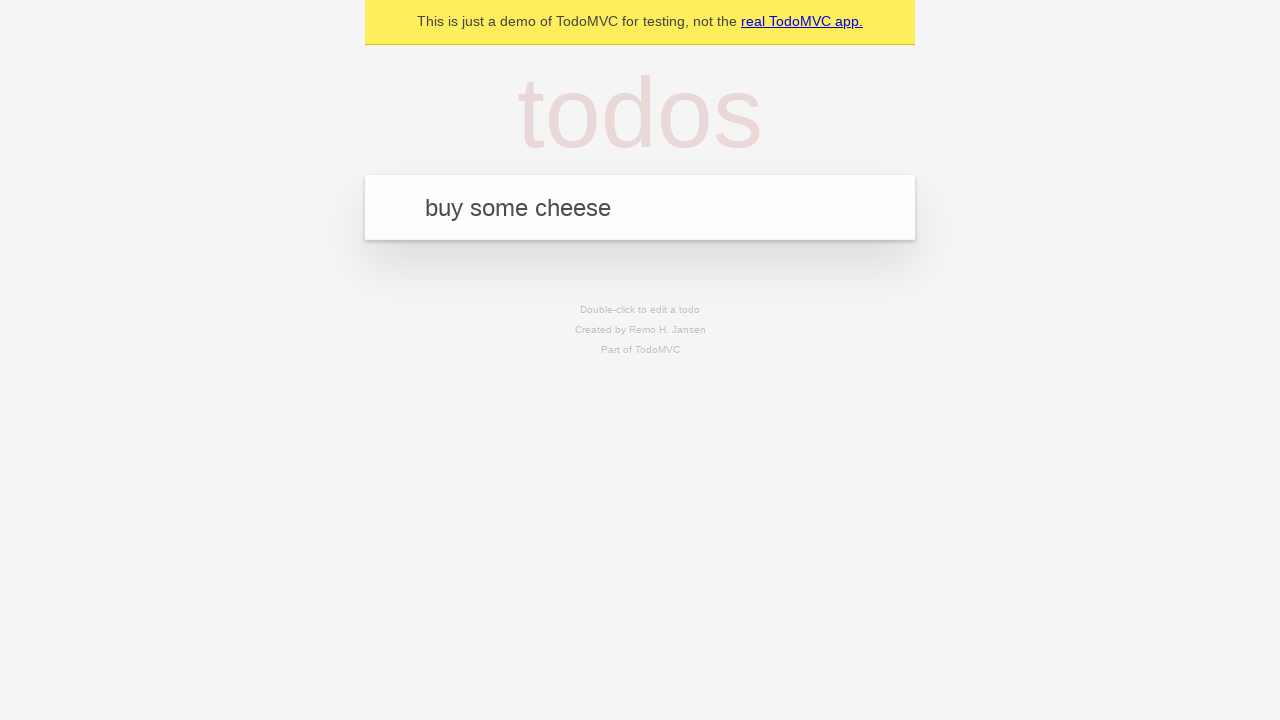

Pressed Enter to add first todo item on internal:attr=[placeholder="What needs to be done?"i]
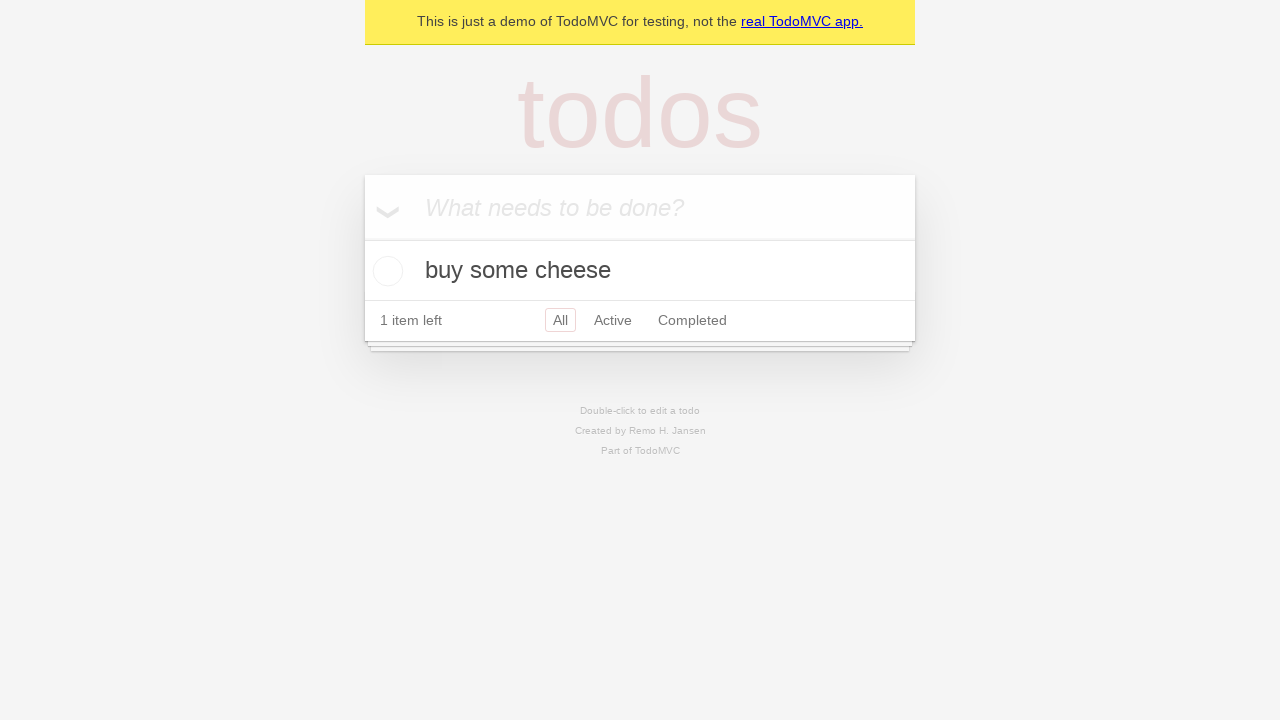

Filled todo input with 'feed the cat' on internal:attr=[placeholder="What needs to be done?"i]
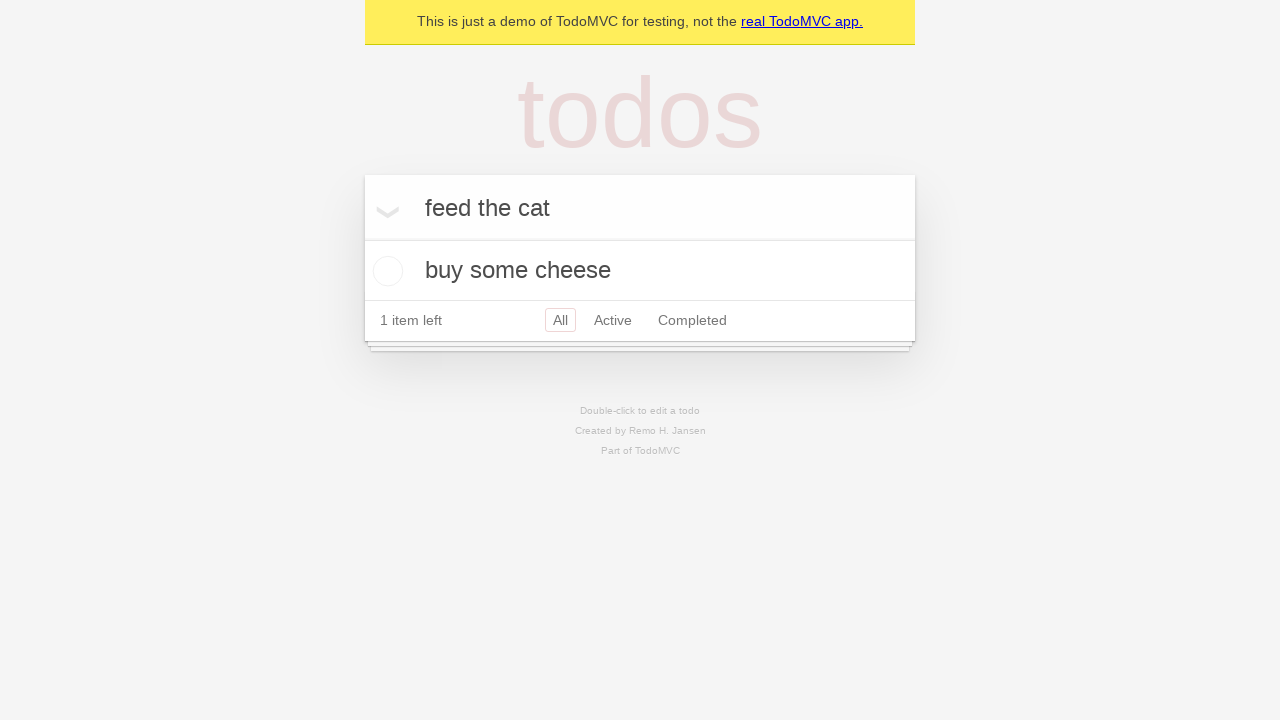

Pressed Enter to add second todo item on internal:attr=[placeholder="What needs to be done?"i]
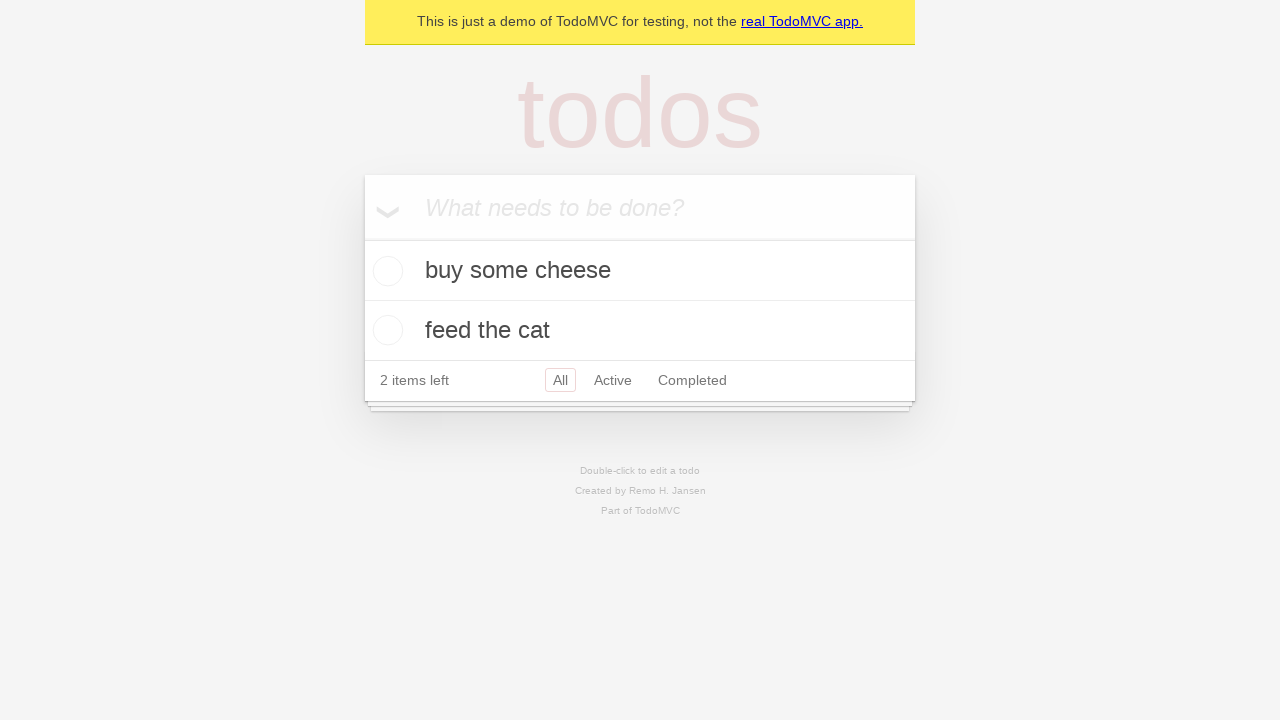

Filled todo input with 'book a doctors appointment' on internal:attr=[placeholder="What needs to be done?"i]
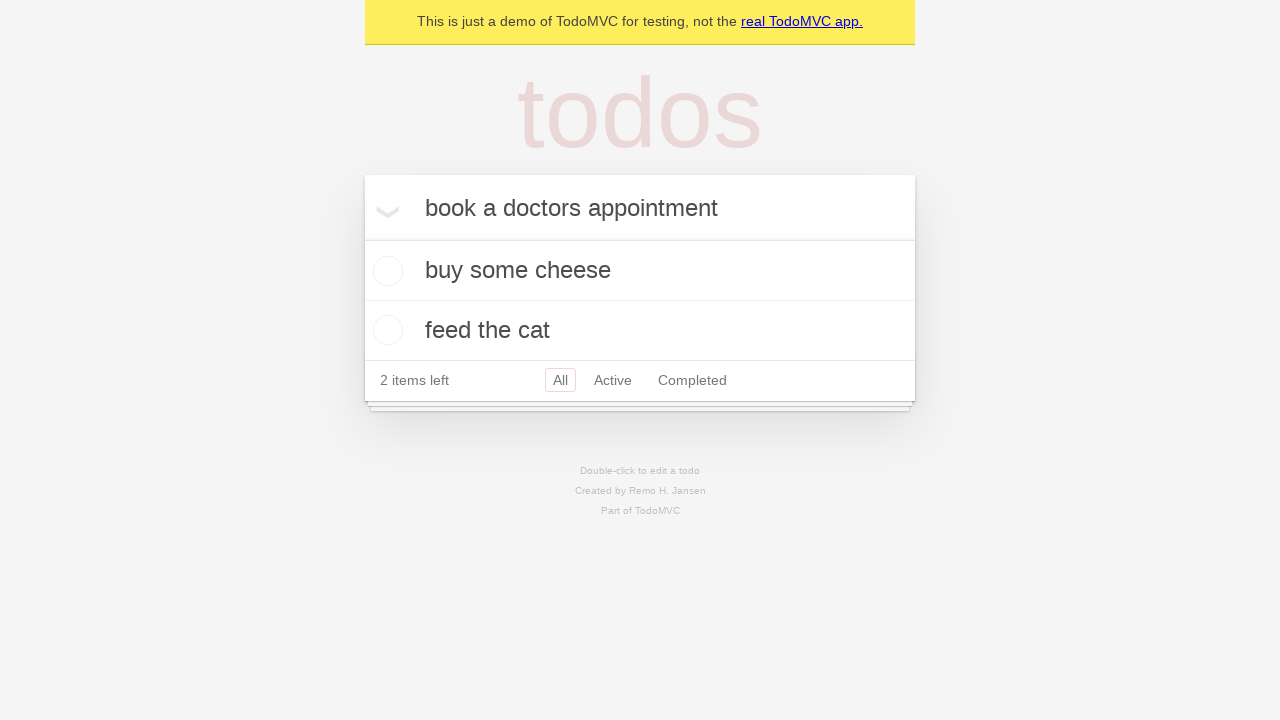

Pressed Enter to add third todo item on internal:attr=[placeholder="What needs to be done?"i]
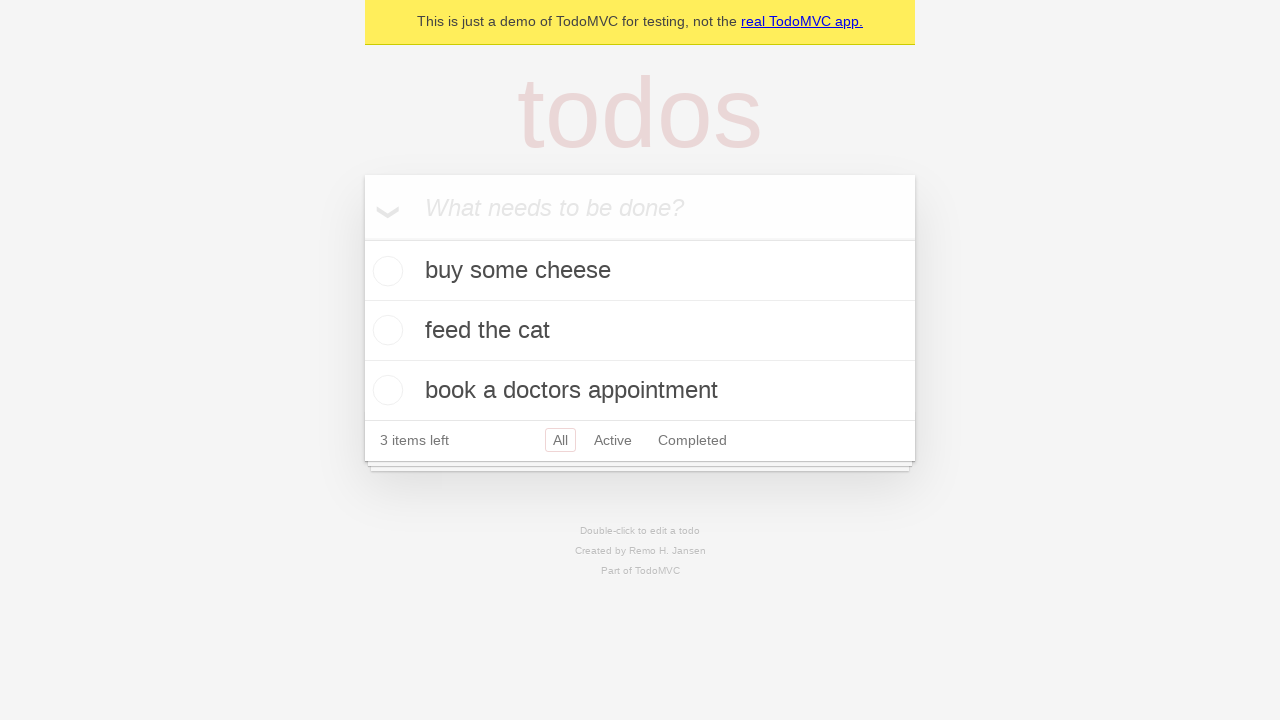

Checked the second todo item as completed at (385, 330) on .todo-list li .toggle >> nth=1
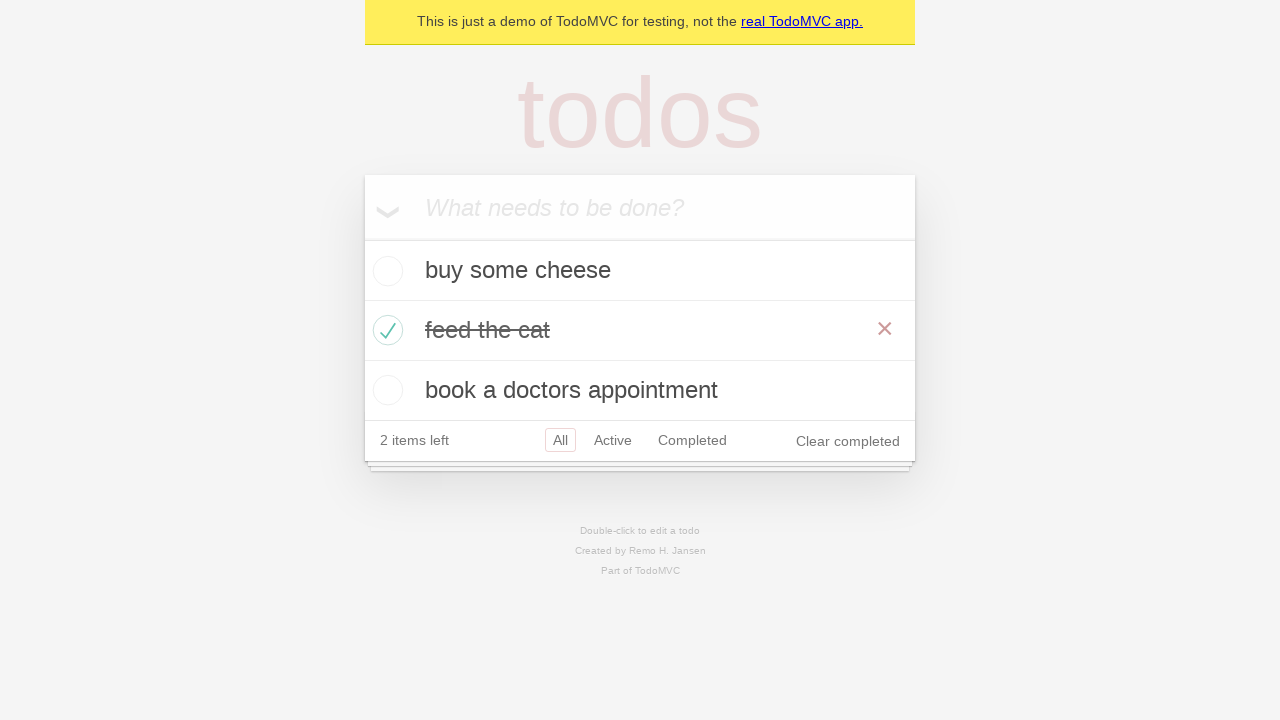

Clicked 'Active' filter to display only active items at (613, 440) on internal:role=link[name="Active"i]
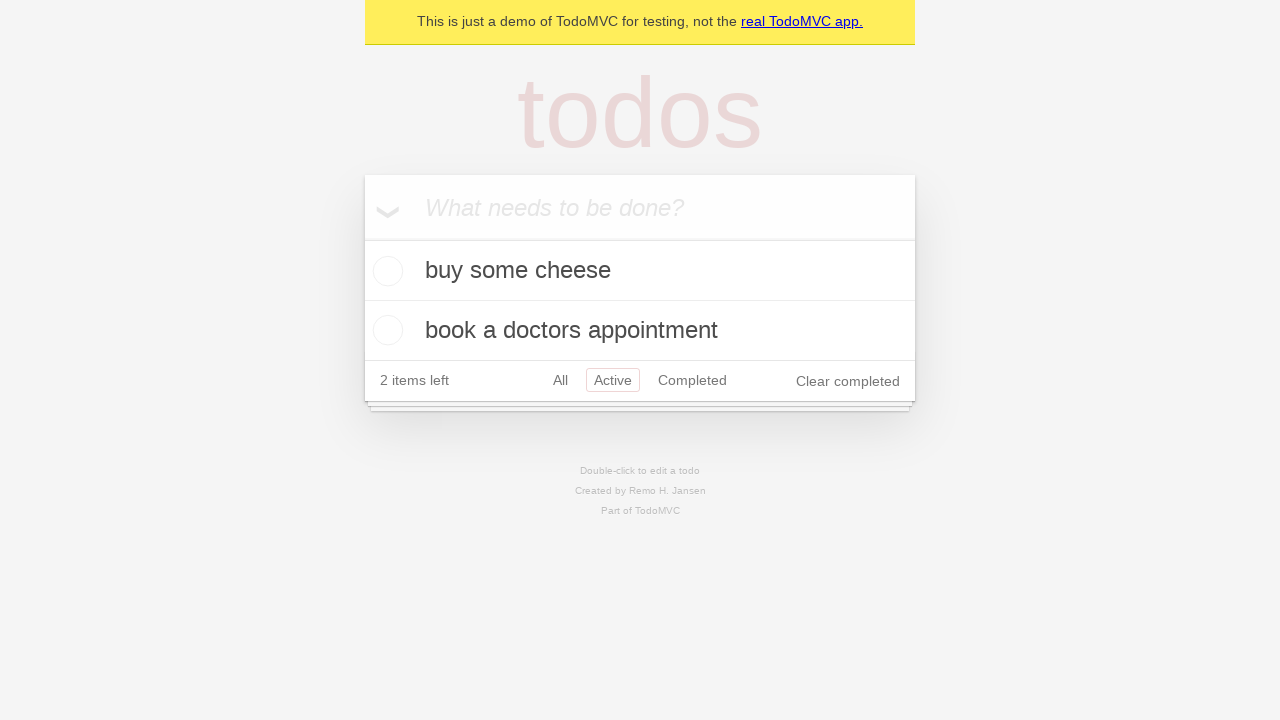

Clicked 'Completed' filter to display only completed items at (692, 380) on internal:role=link[name="Completed"i]
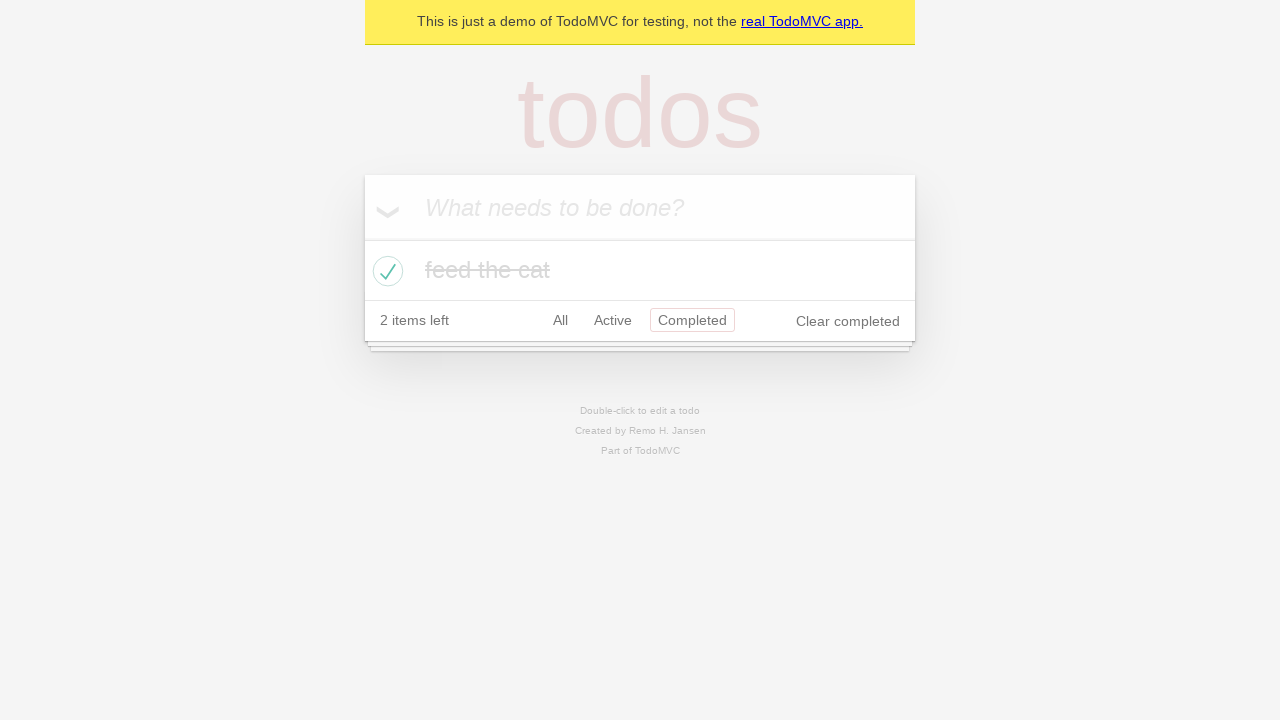

Clicked 'All' filter to display all todo items at (560, 320) on internal:role=link[name="All"i]
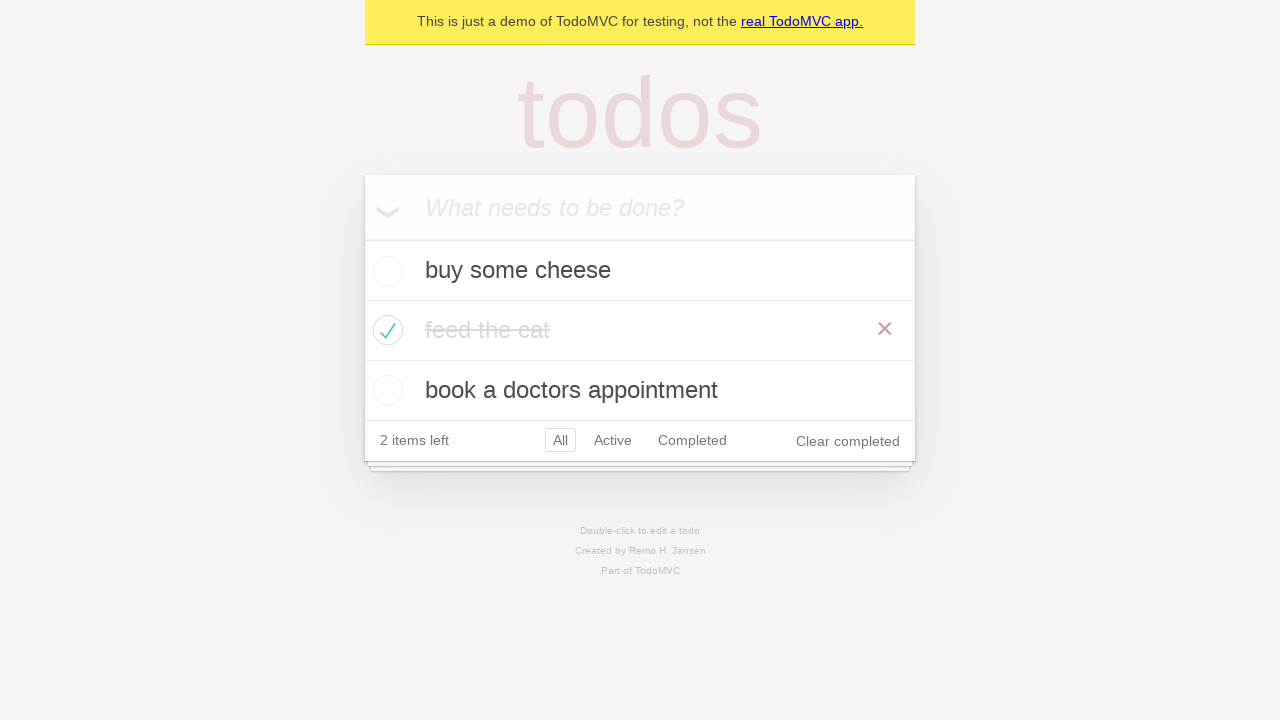

All todo items loaded and visible in the list
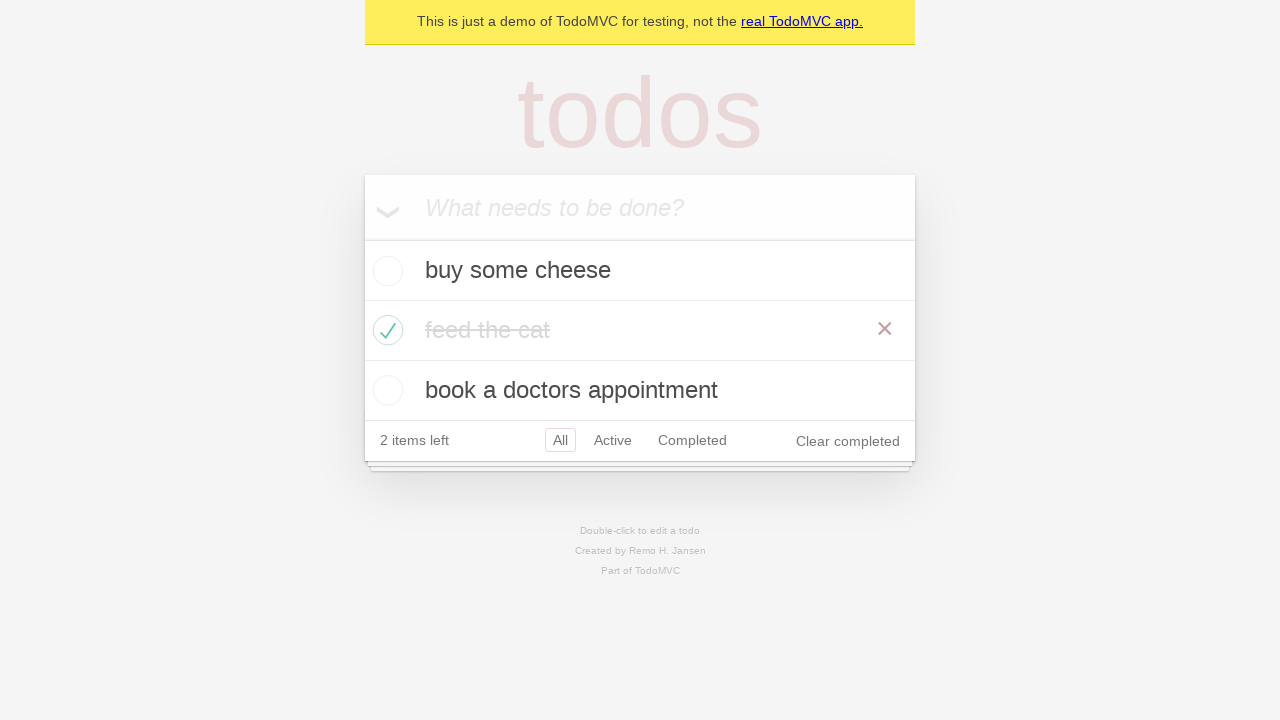

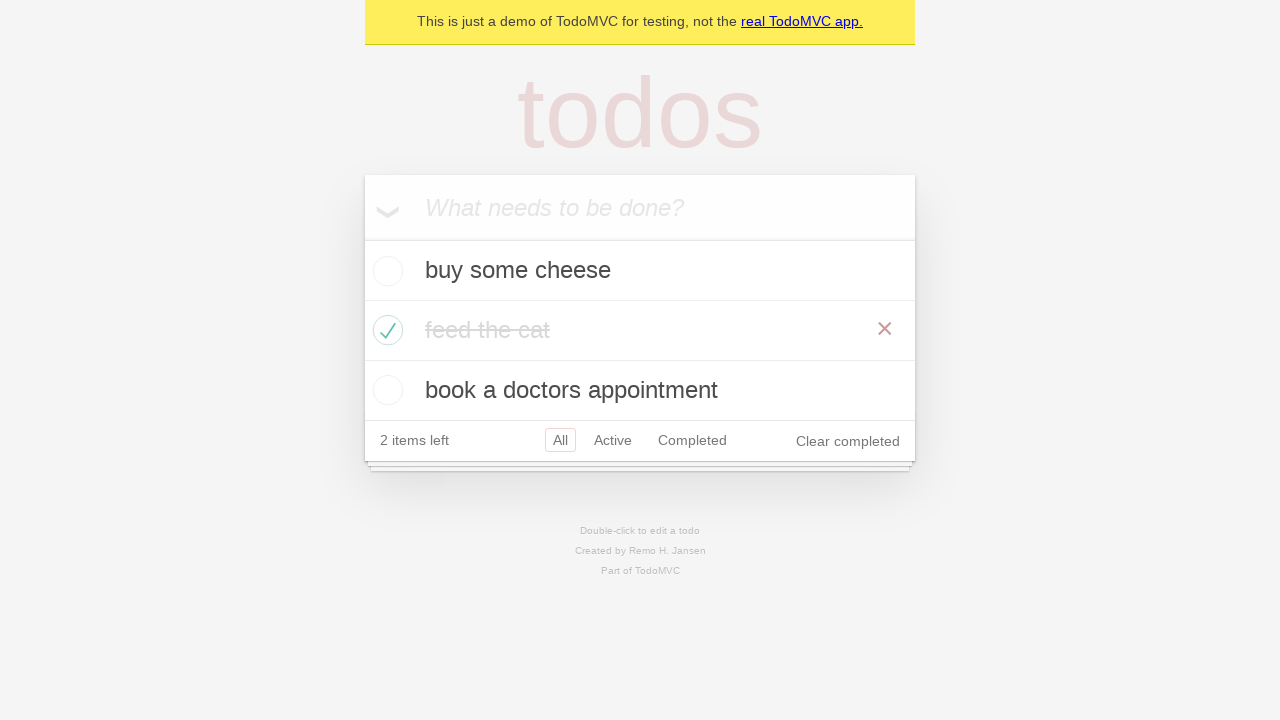